Verifies that the account button is displayed on the American Eagle homepage

Starting URL: https://www.ae.com/us/en

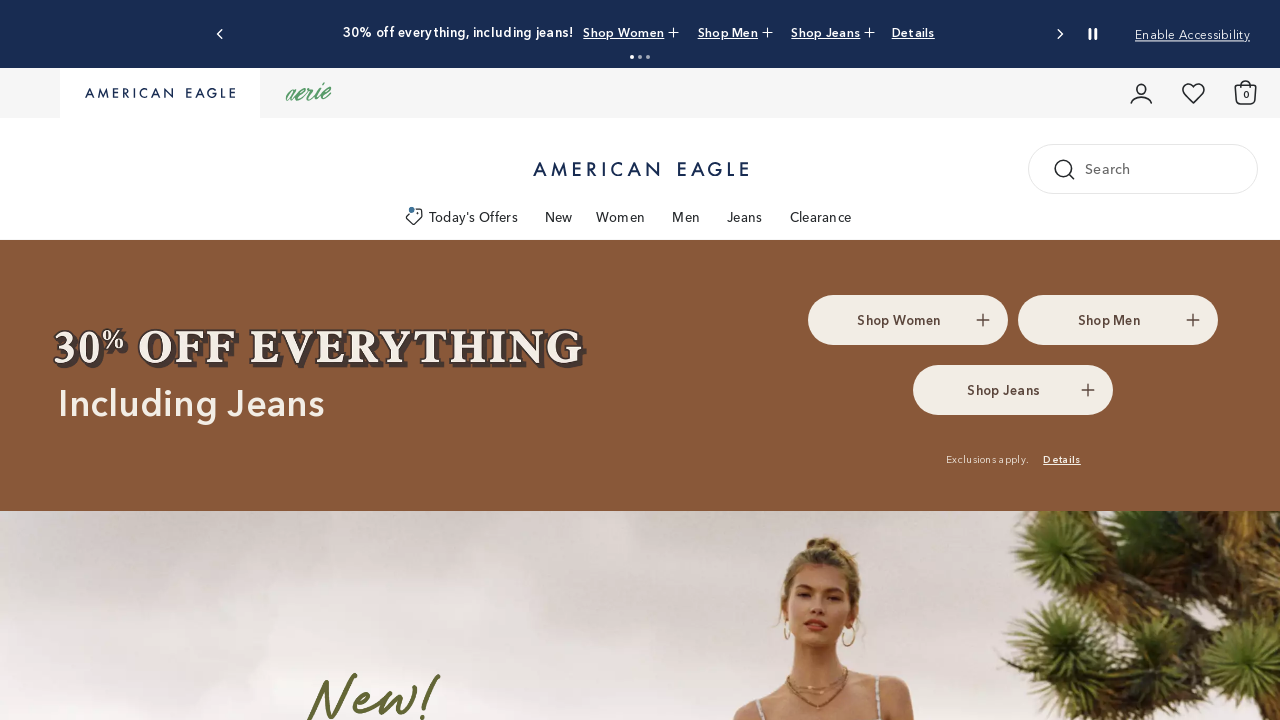

Waited for account button to be displayed on American Eagle homepage
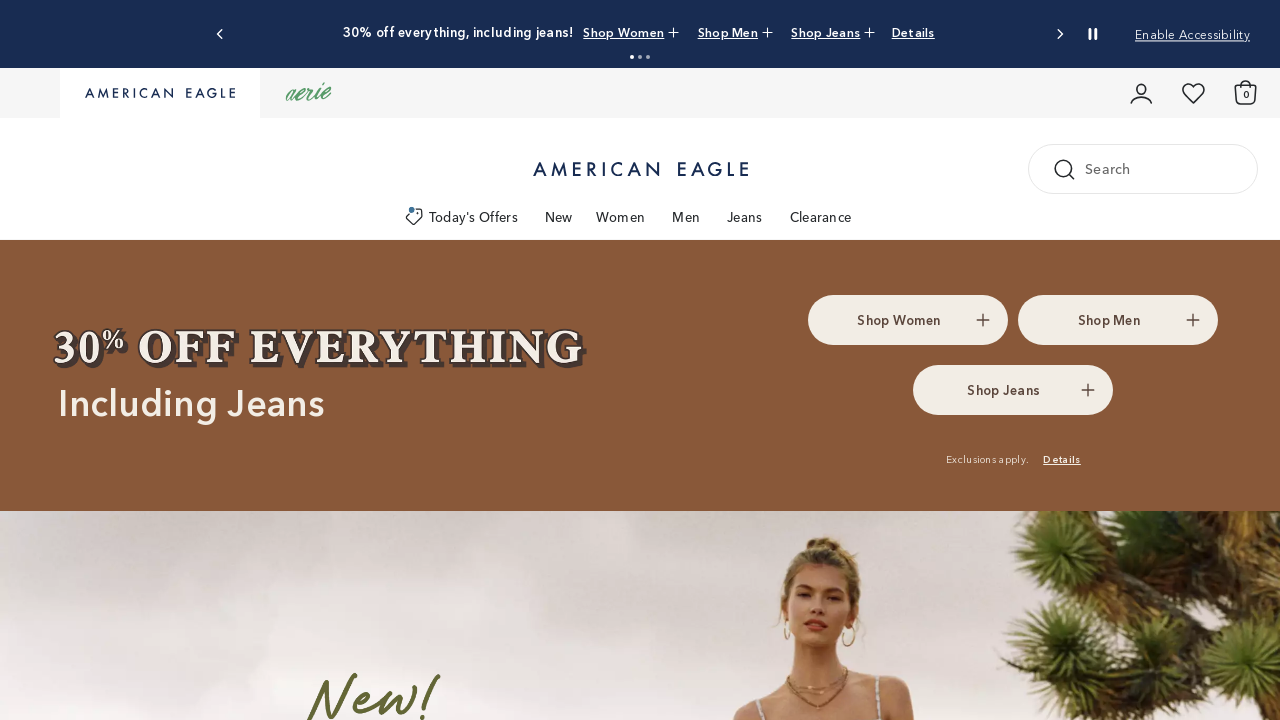

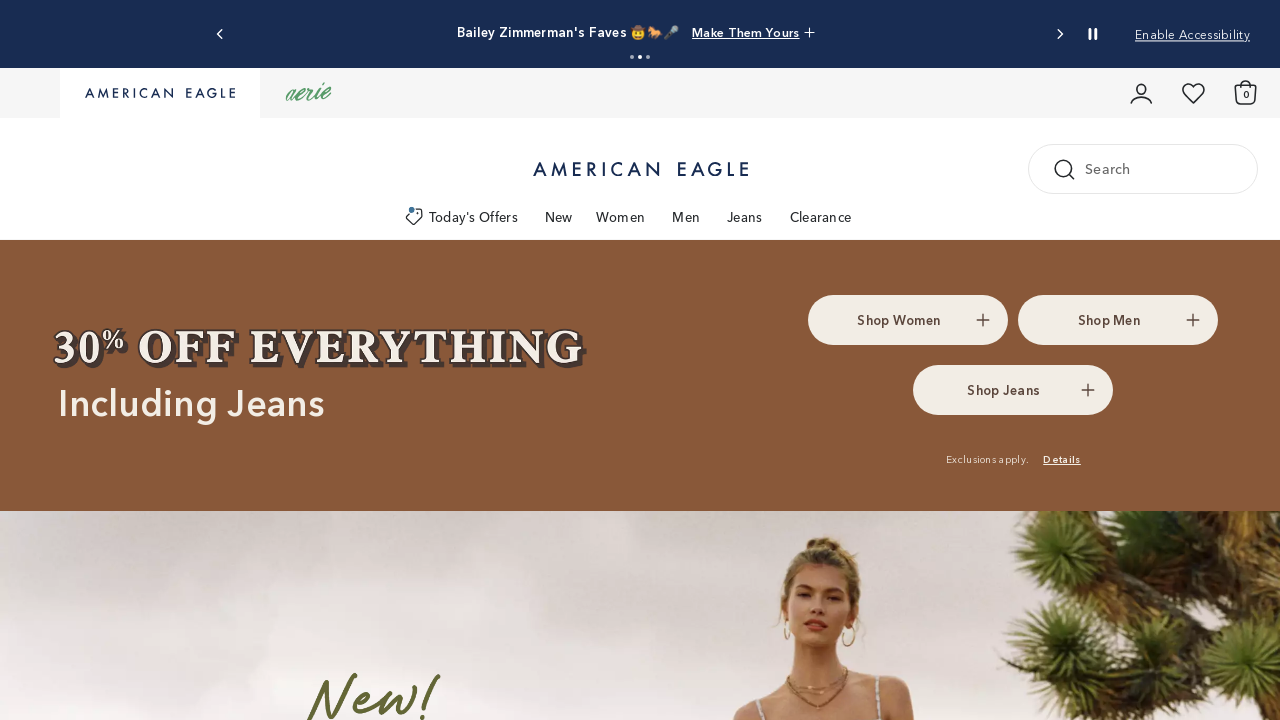